Tests double-click functionality by navigating to a W3Schools demo page, switching to an iframe, and double-clicking on text to change its color.

Starting URL: https://www.w3schools.com/tags/tryit.asp?filename=tryhtml5_ev_ondblclick2

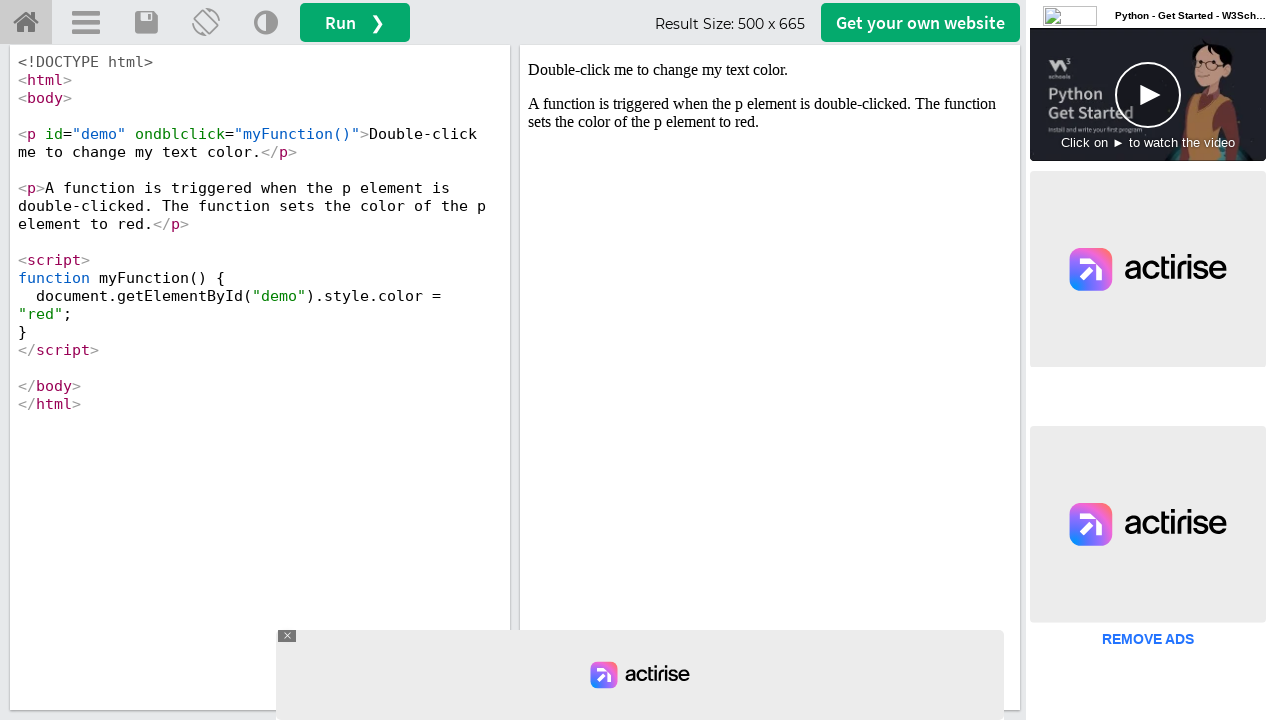

Located iframe with ID 'iframeResult' containing the demo content
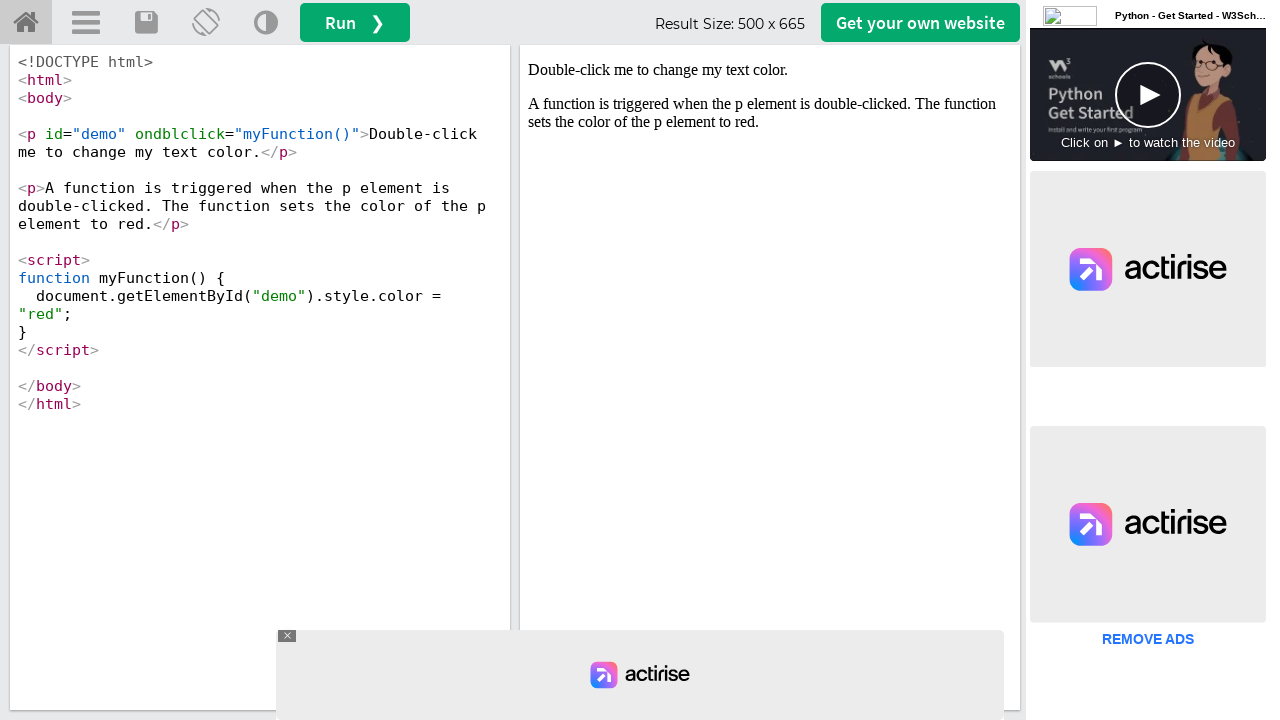

Double-clicked on paragraph element with ondblclick handler to change its color at (770, 70) on #iframeResult >> internal:control=enter-frame >> p[ondblclick]
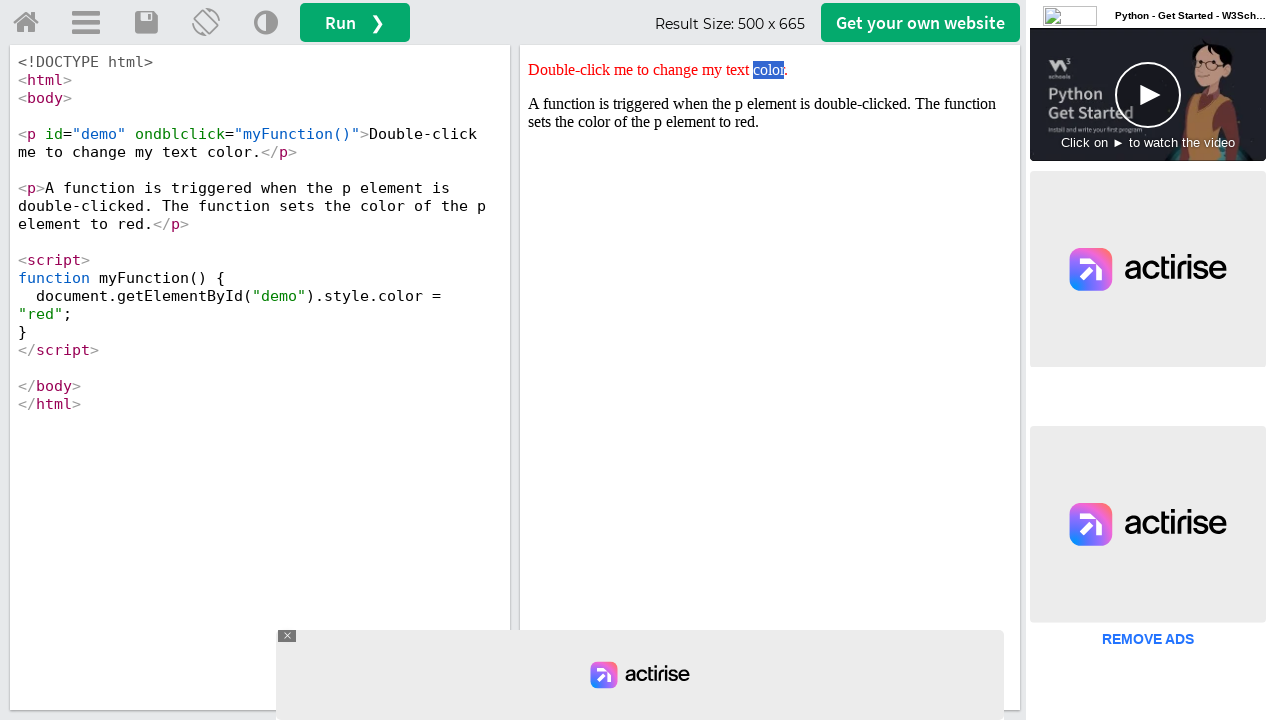

Located the paragraph element to verify color change
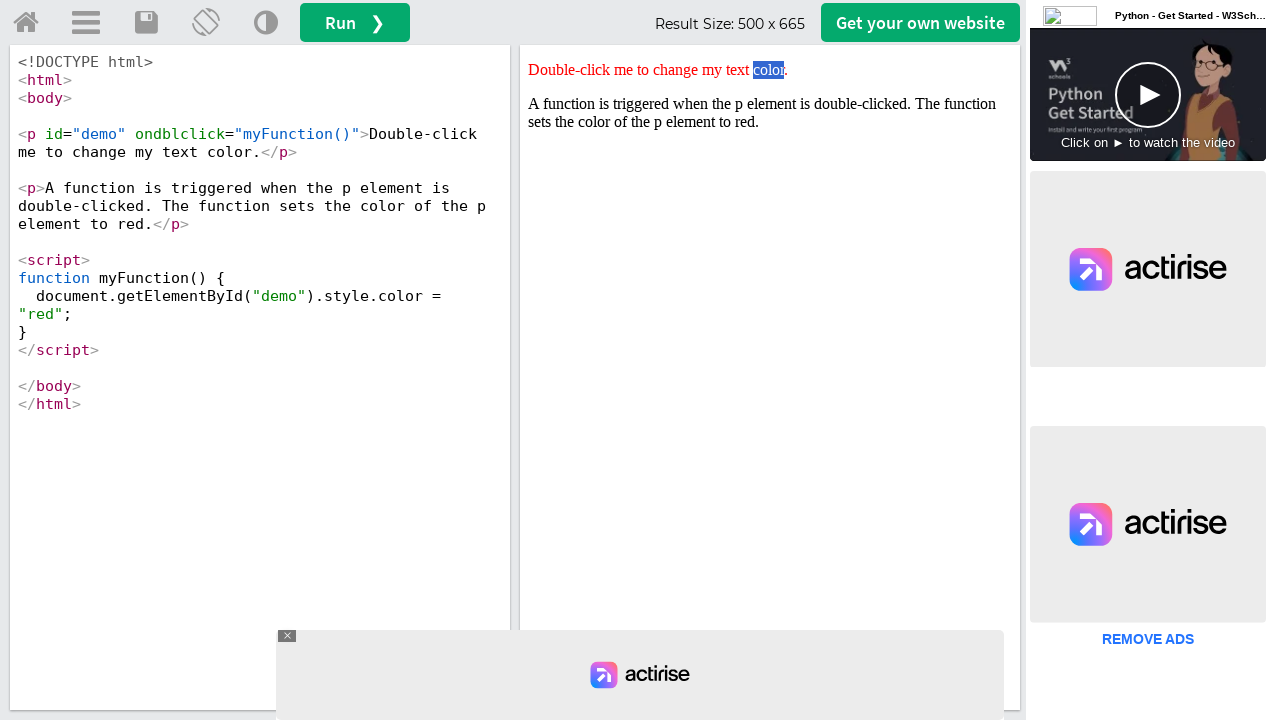

Verified that the text color changed to red after double-click
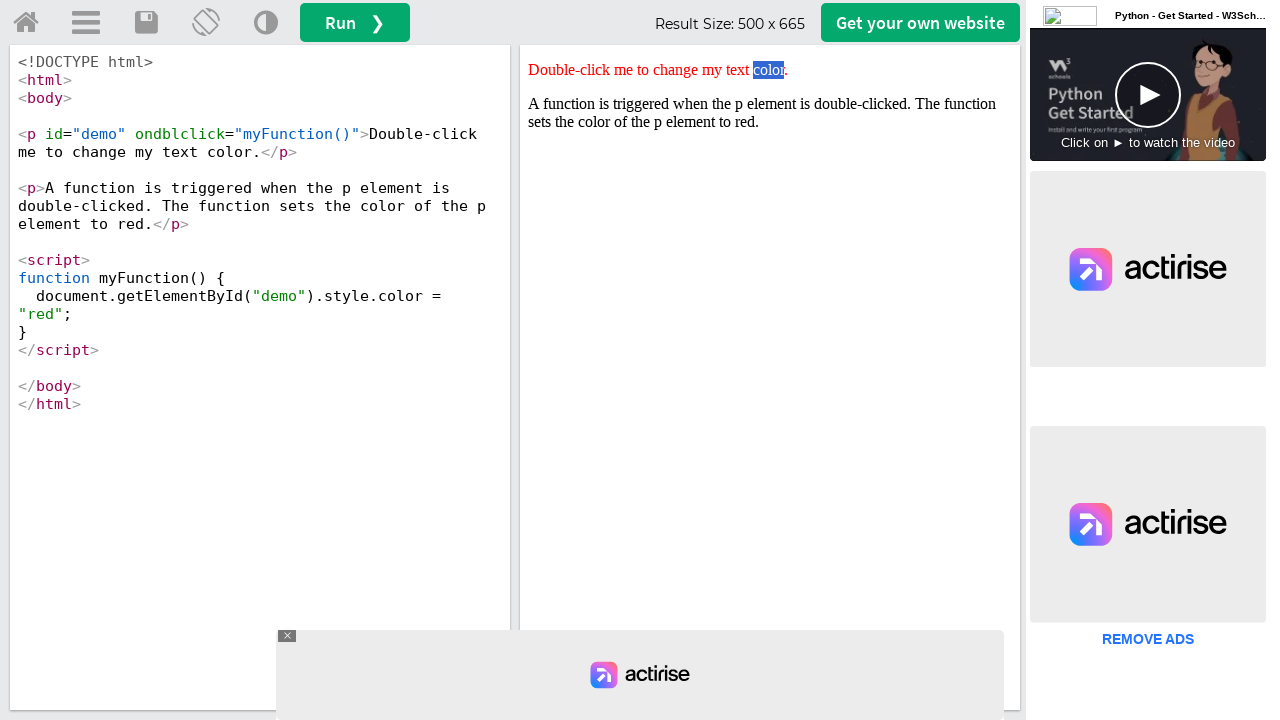

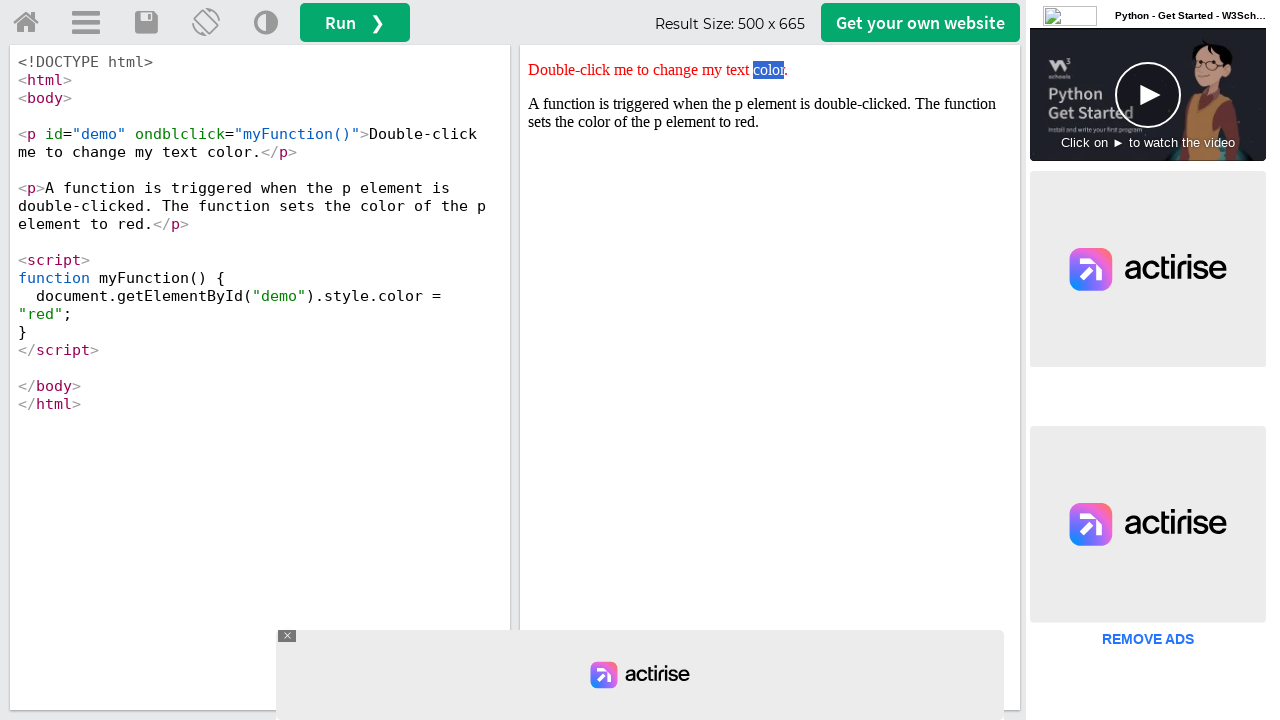